Tests simple JavaScript alert handling by clicking a button that triggers an alert and then accepting the alert dialog

Starting URL: https://demo.automationtesting.in/Alerts.html

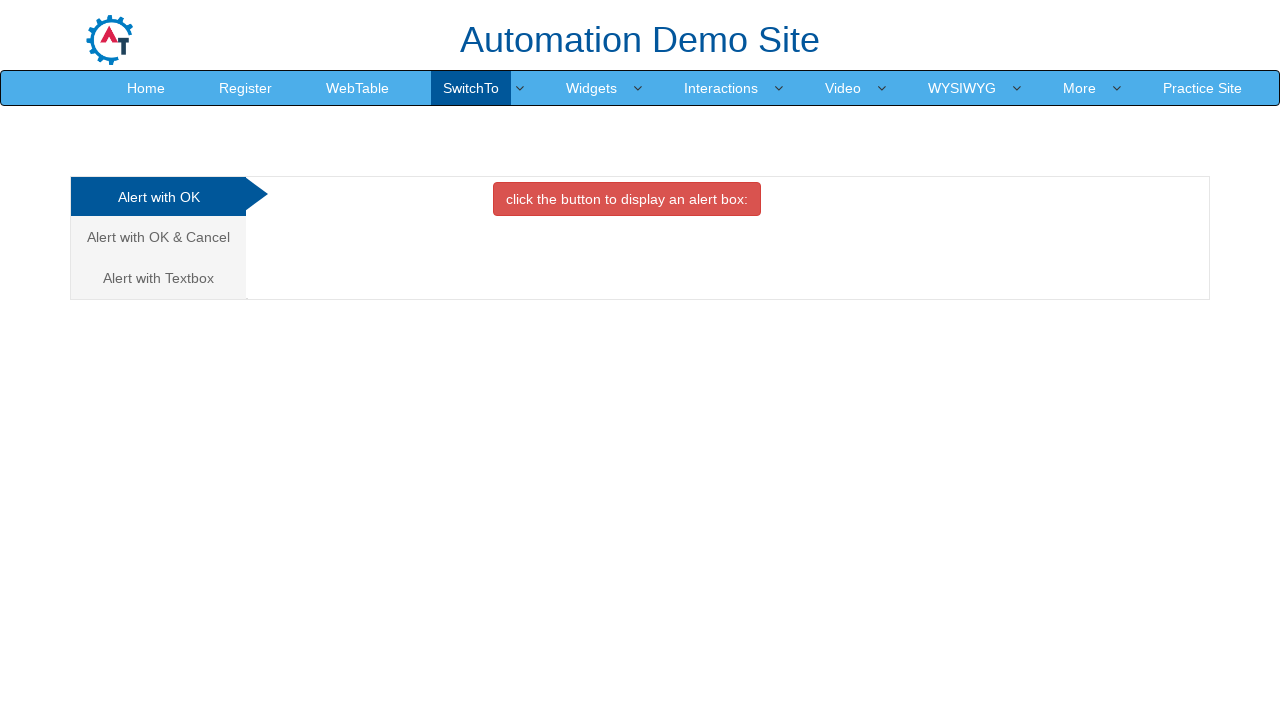

Clicked button to trigger simple alert at (627, 199) on xpath=//button[@onclick='alertbox()']
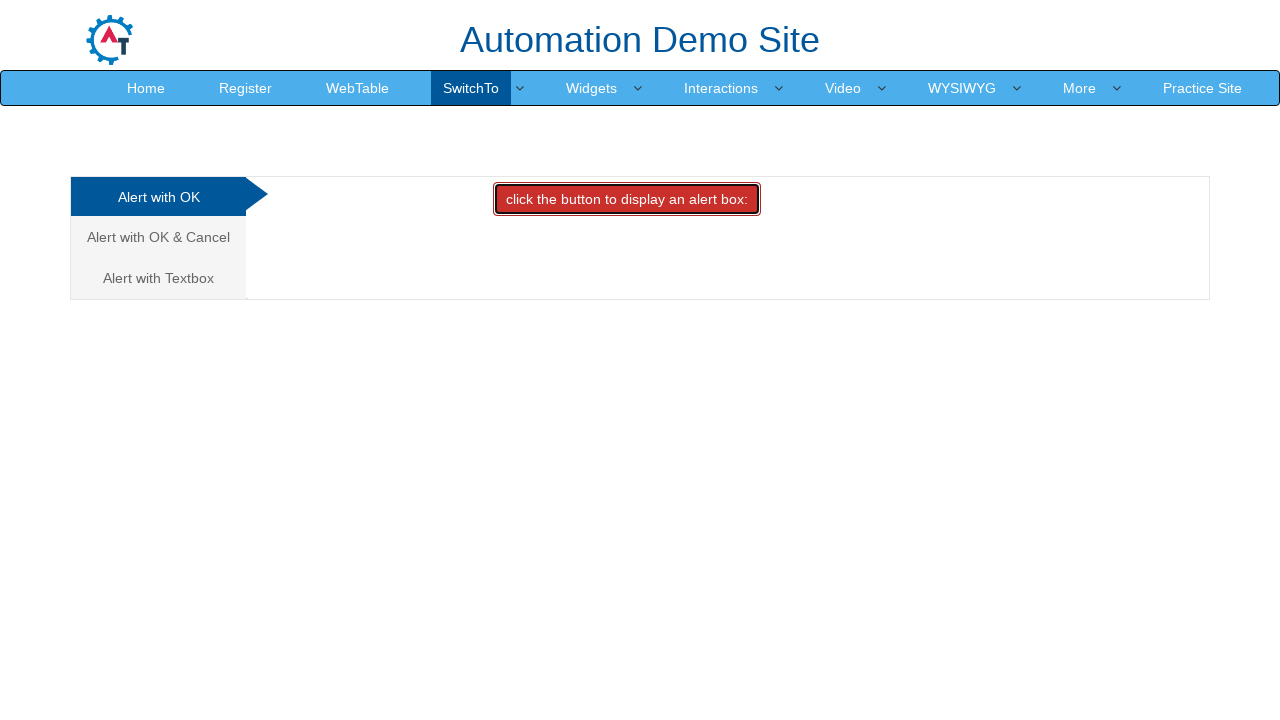

Set up dialog handler to accept alerts
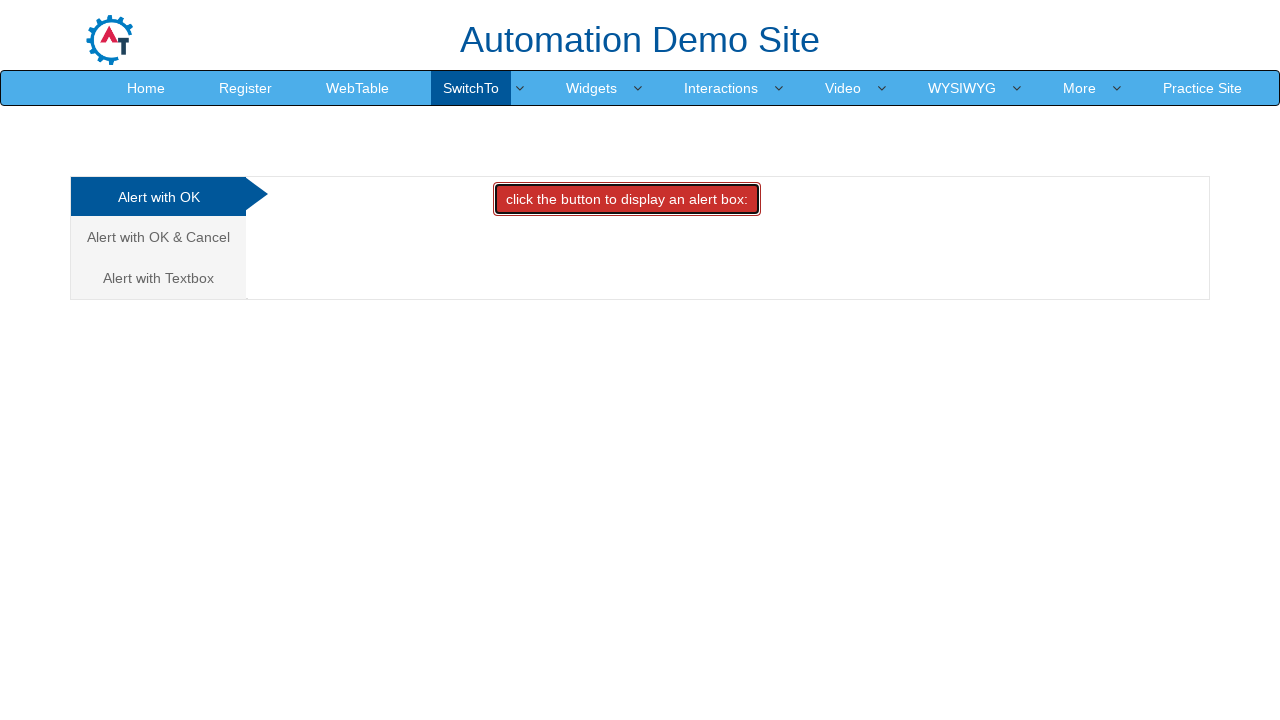

Clicked button again to trigger simple alert at (627, 199) on xpath=//button[@onclick='alertbox()']
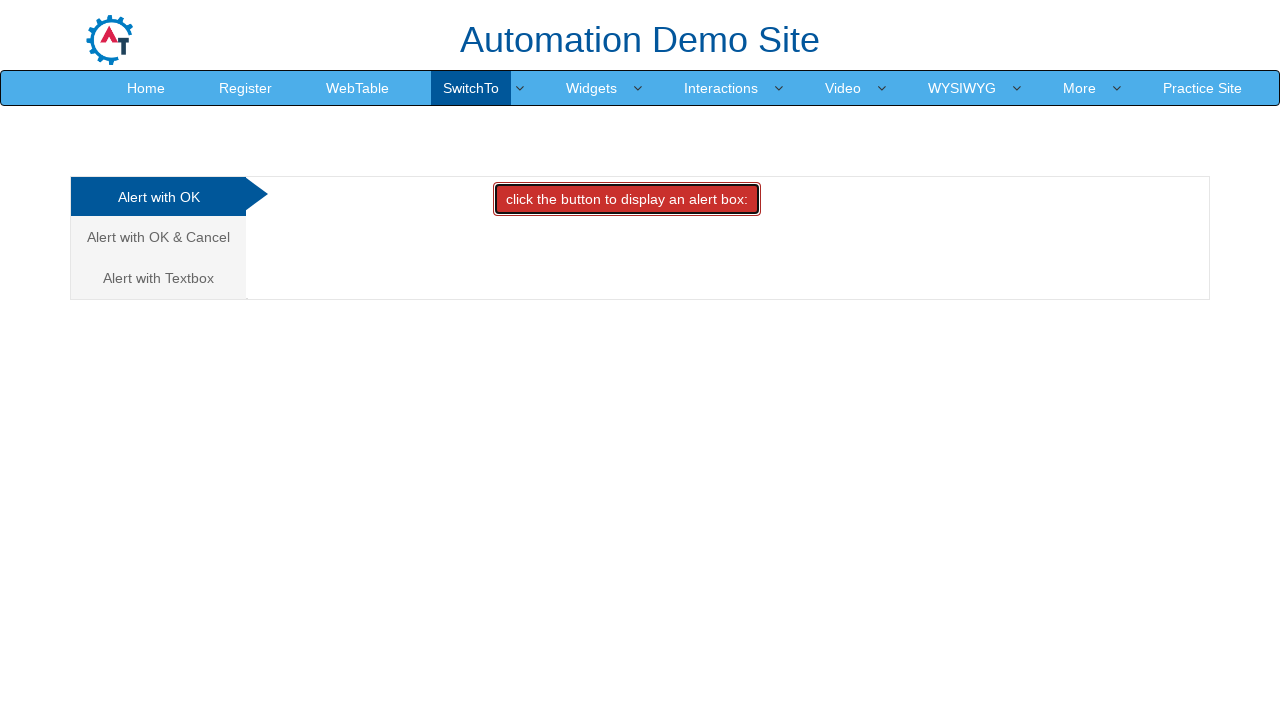

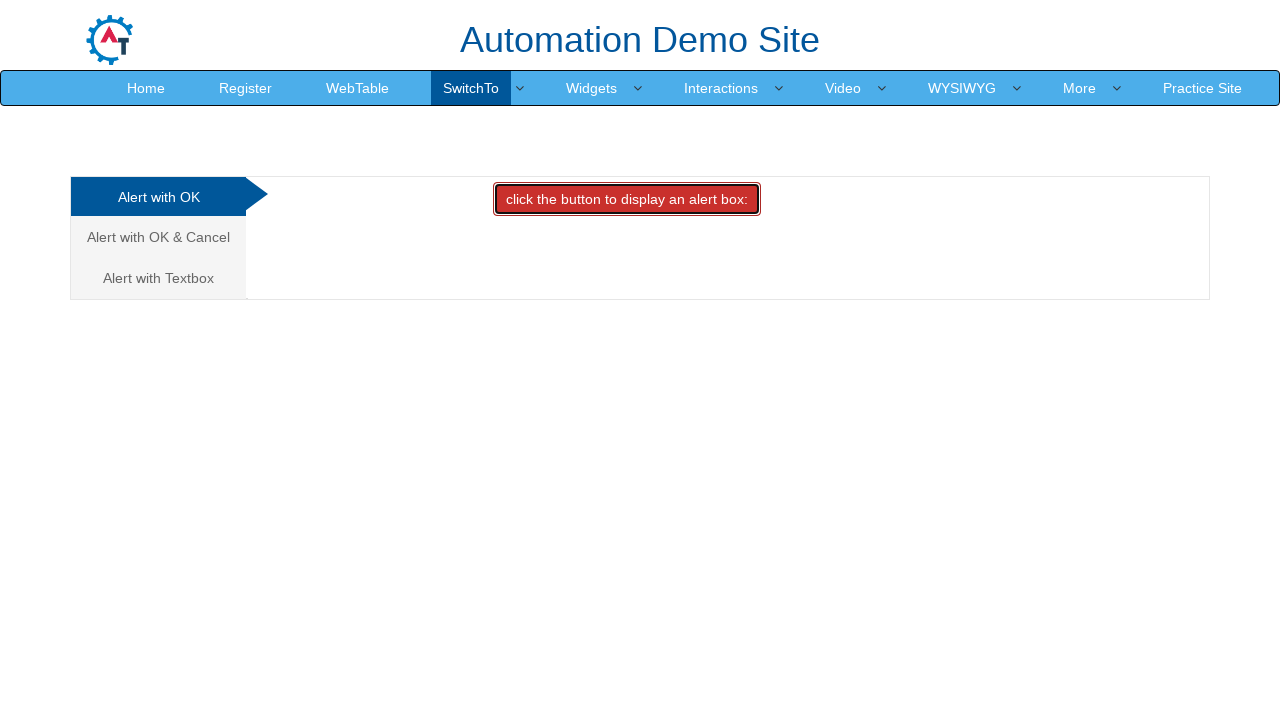